Tests the dynamic controls page by clicking the Remove button, waiting for the loading indicator to disappear, then verifying the checkbox is removed and a success message is displayed.

Starting URL: https://practice.cydeo.com/dynamic_controls

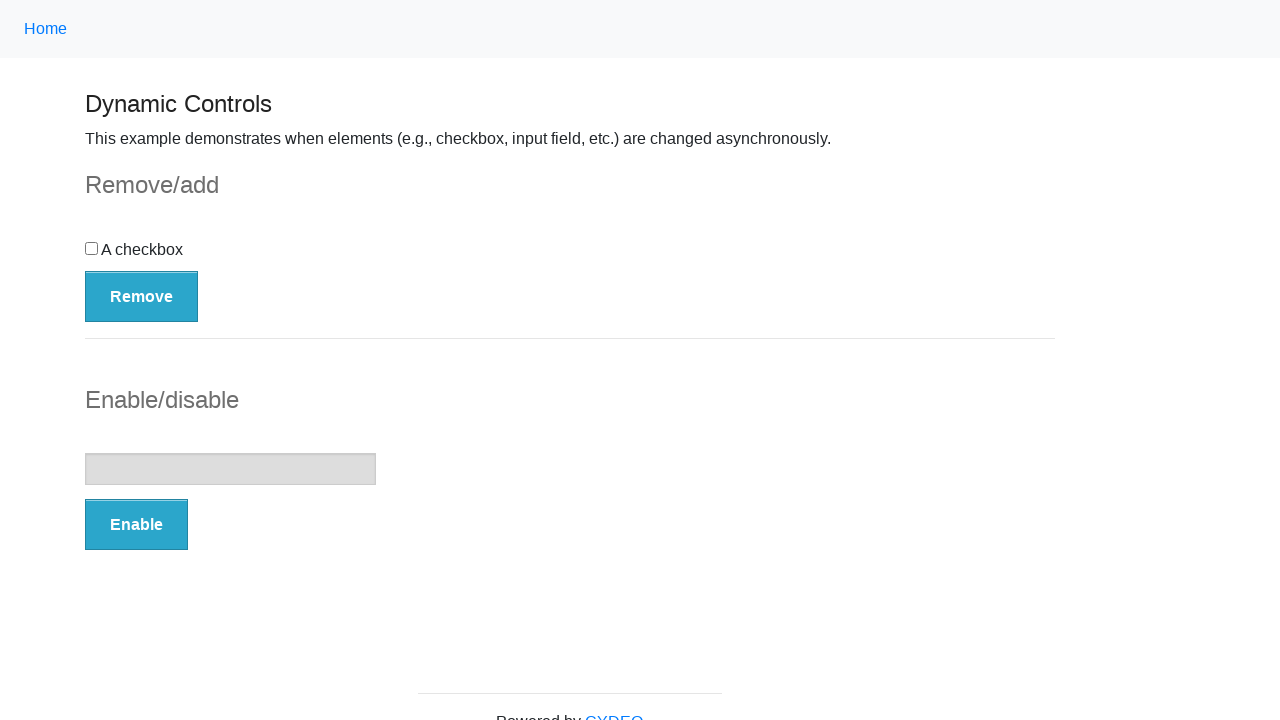

Clicked the Remove button at (142, 296) on button:has-text('Remove')
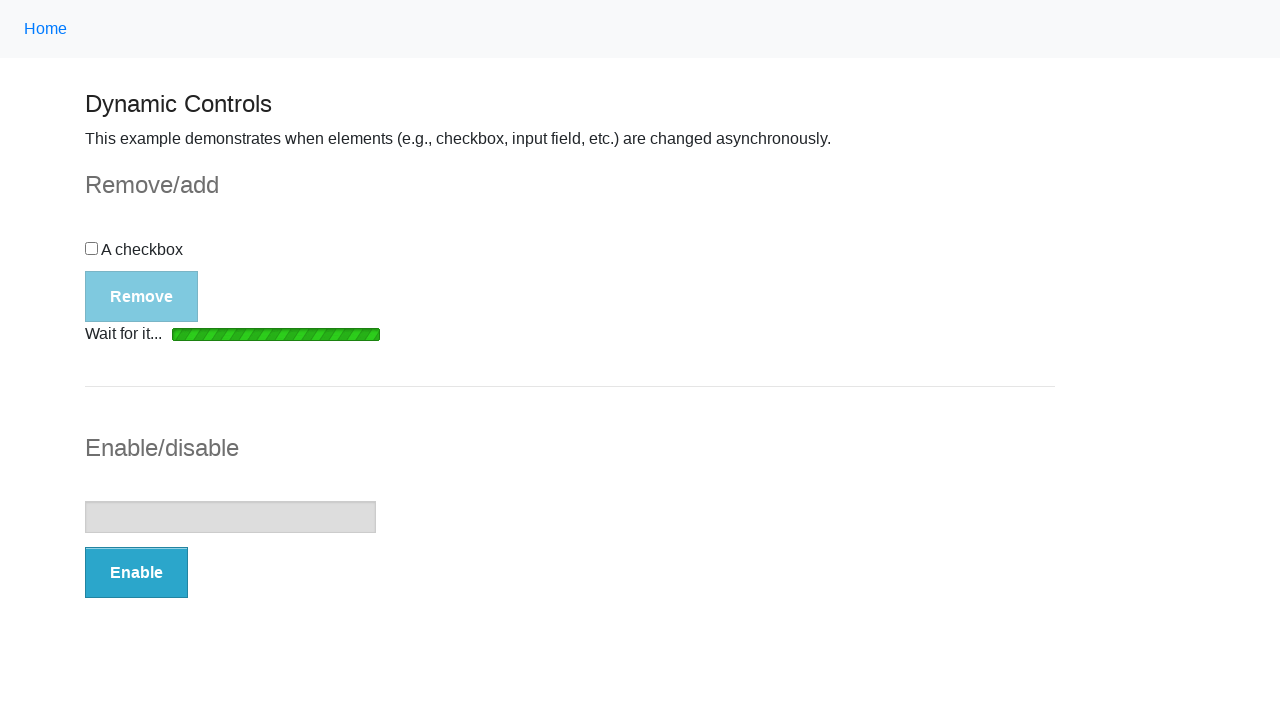

Loading indicator disappeared
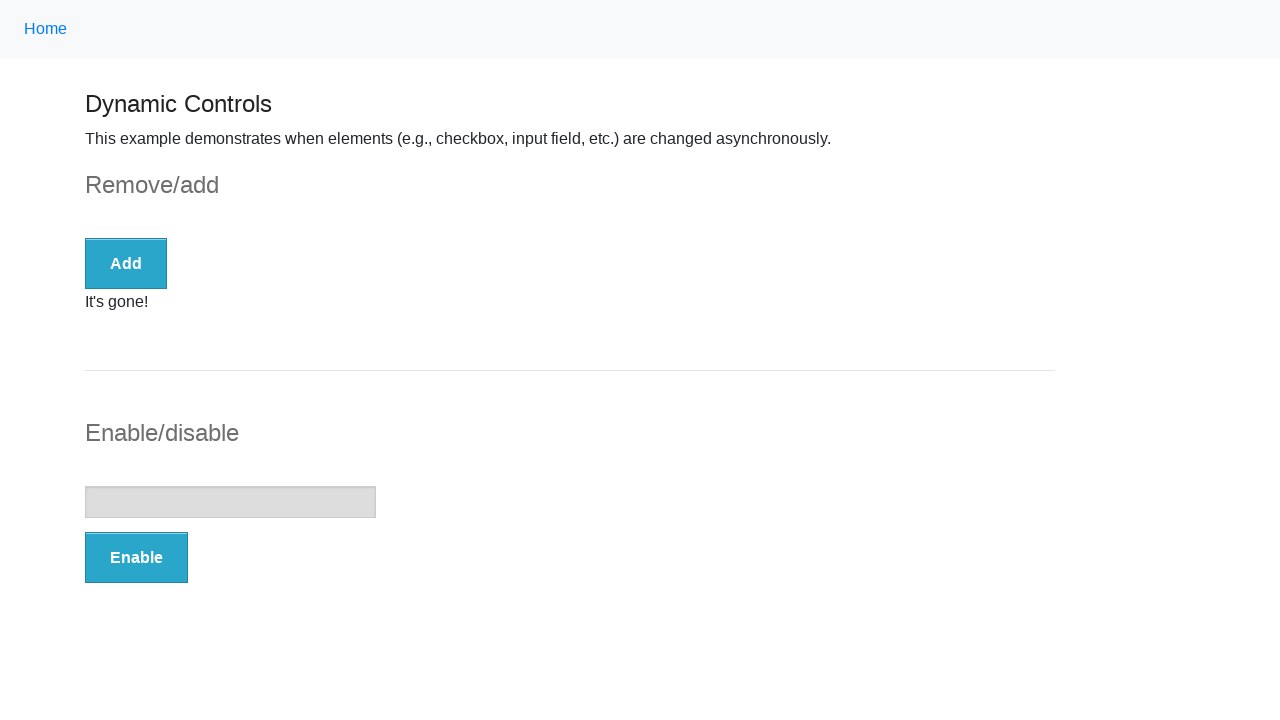

Checkbox is no longer visible
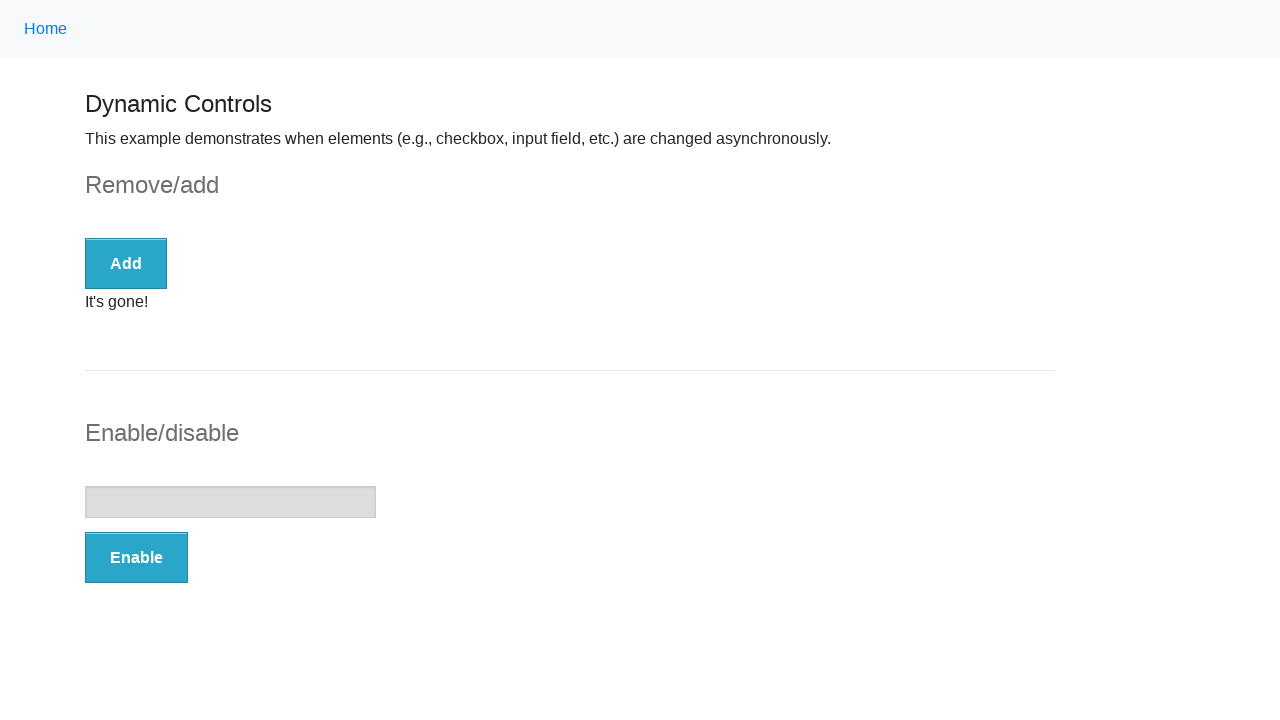

Success message appeared
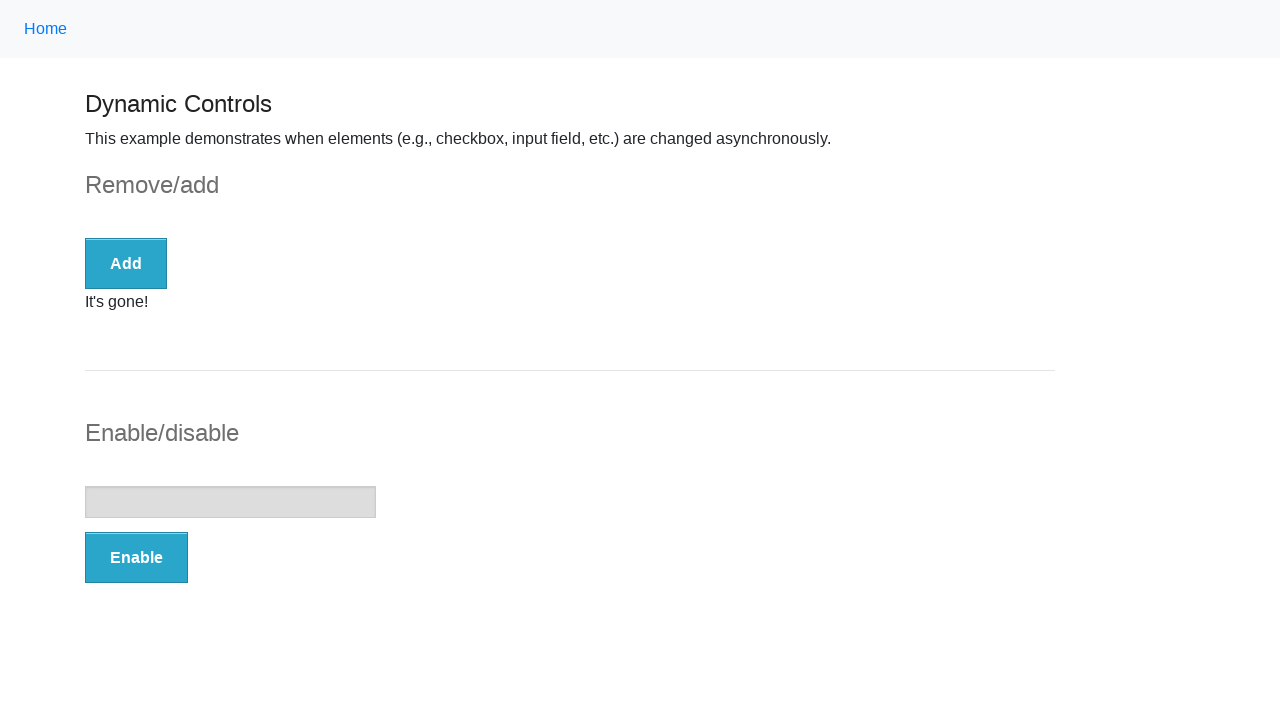

Verified success message is visible
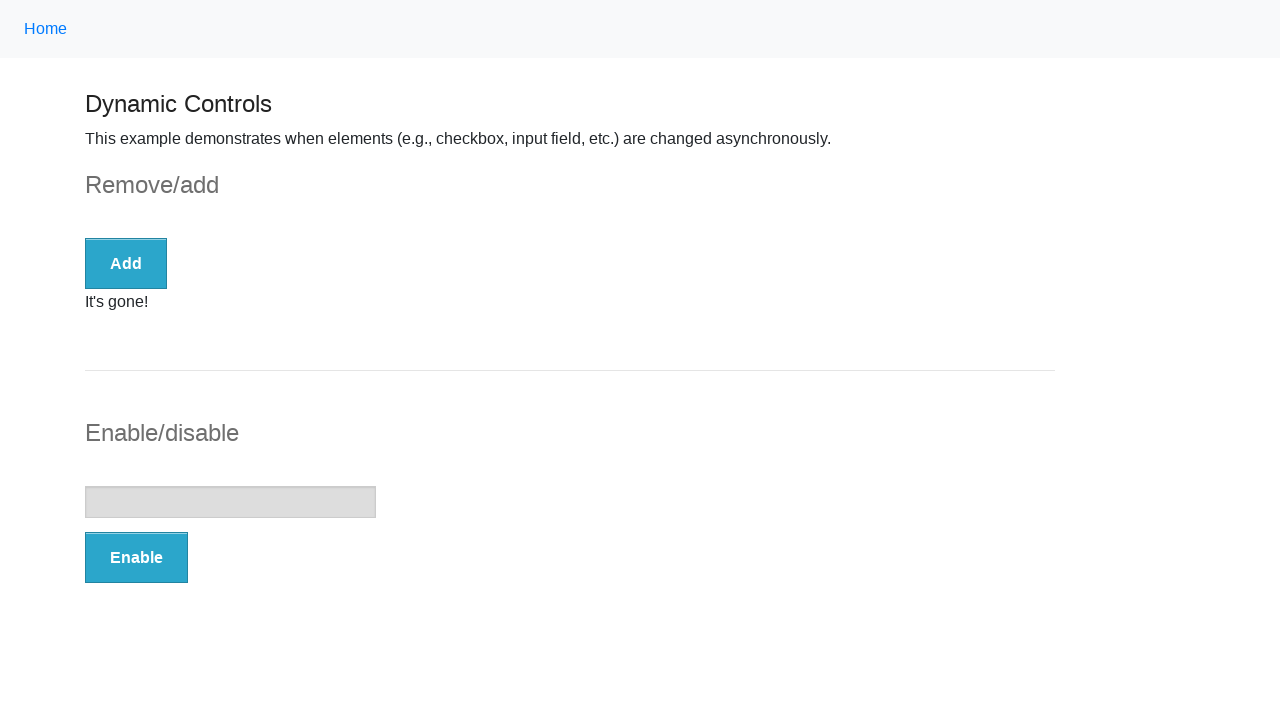

Verified success message contains 'gone'
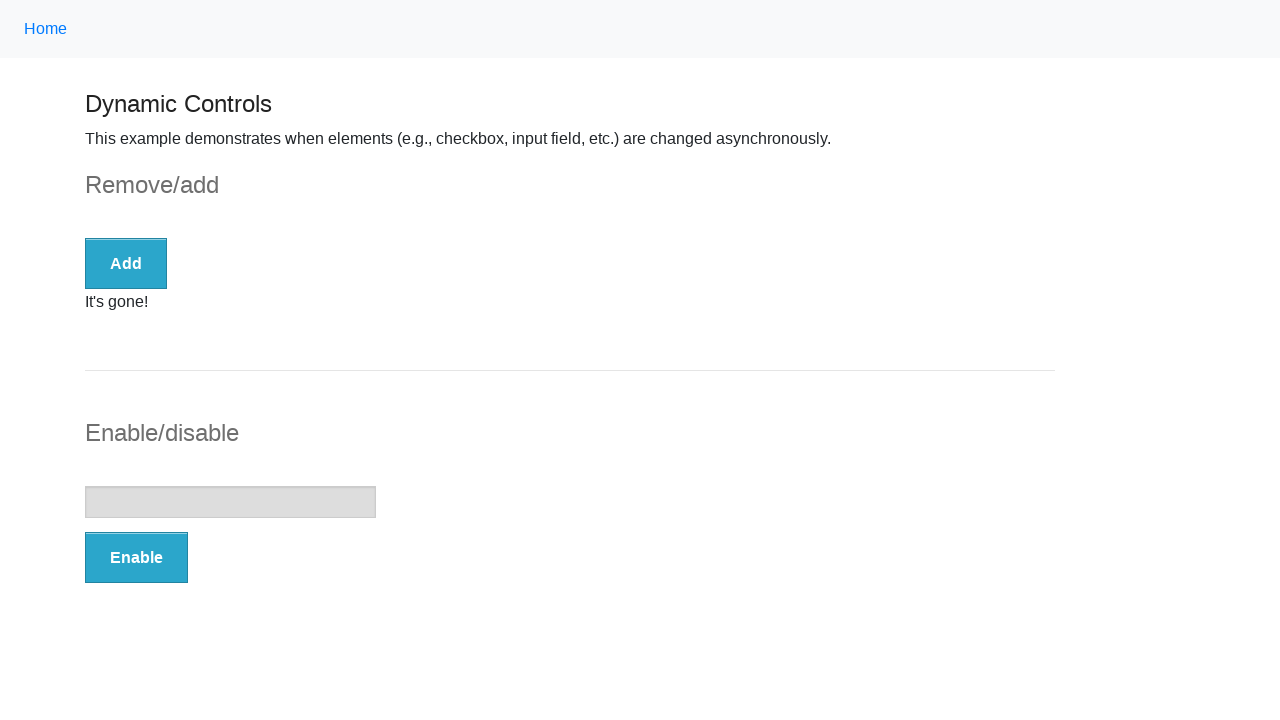

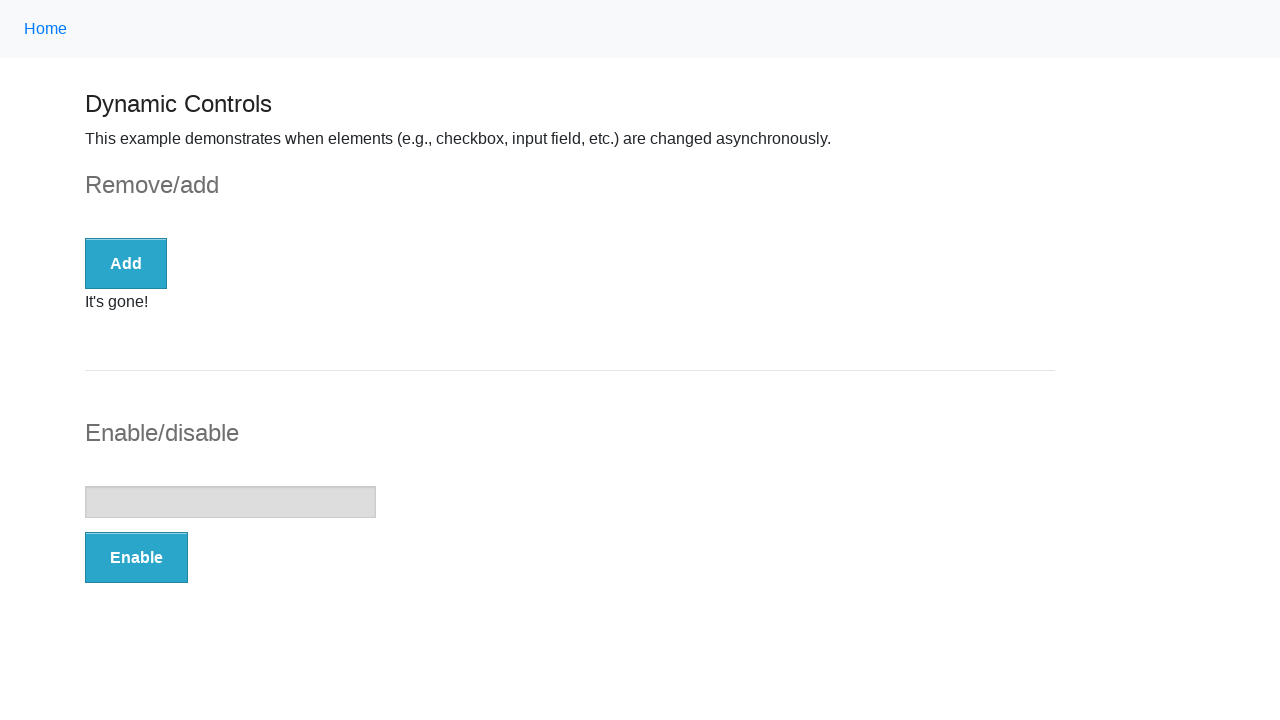